Tests radio button functionality by selecting different radio buttons and verifying default selections on a demo page

Starting URL: https://www.leafground.com/radio.xhtml

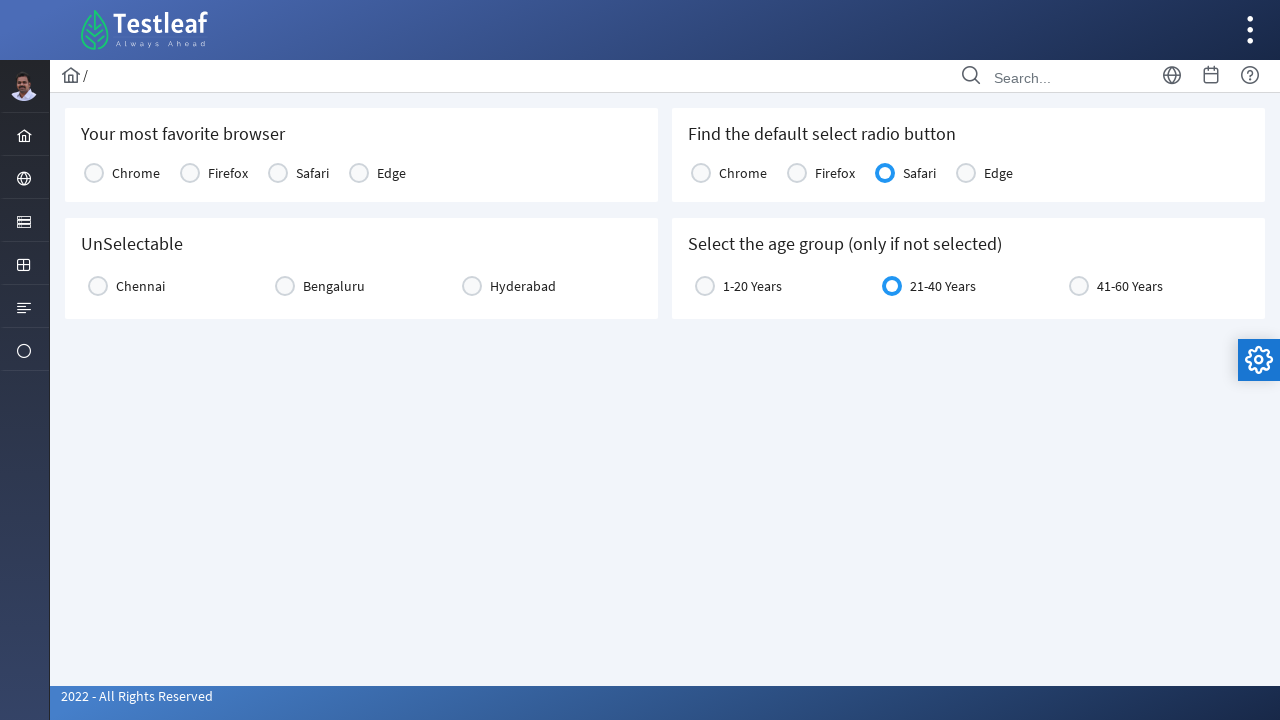

Clicked Chrome radio button at (136, 173) on text='Chrome'
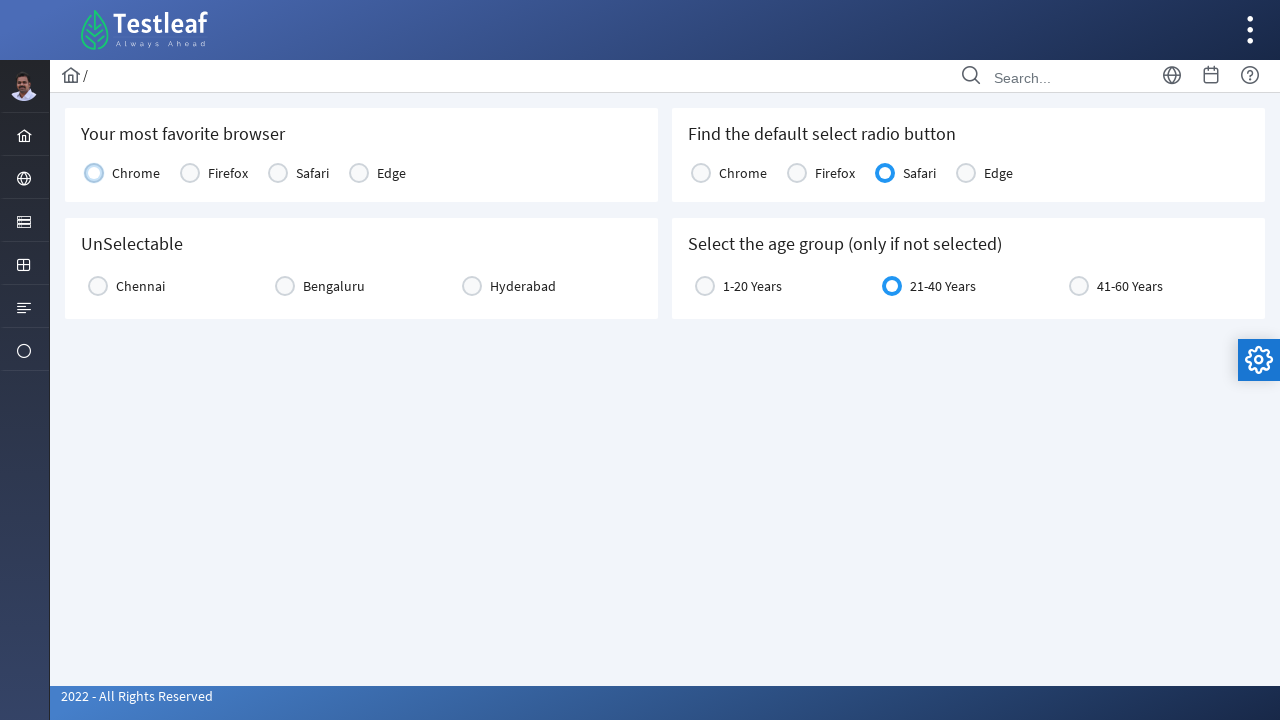

Clicked Chennai radio button at (140, 286) on text='Chennai'
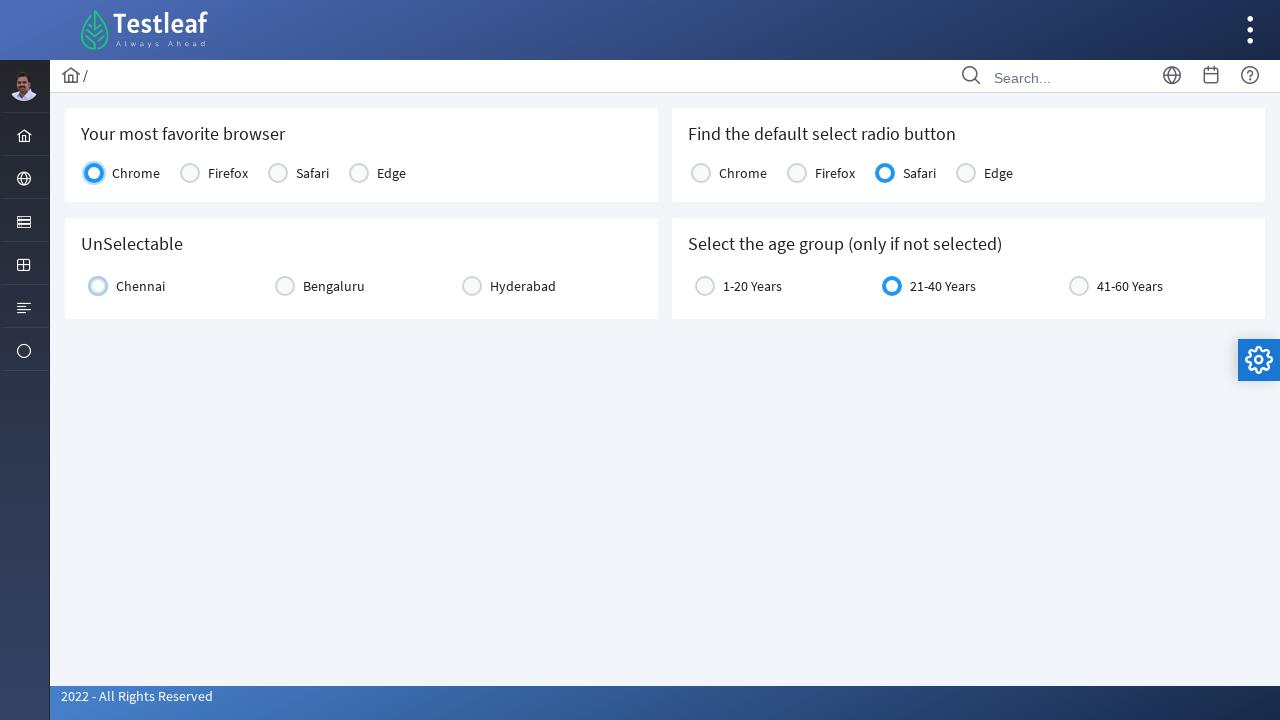

Verified Safari radio button is present (default selection)
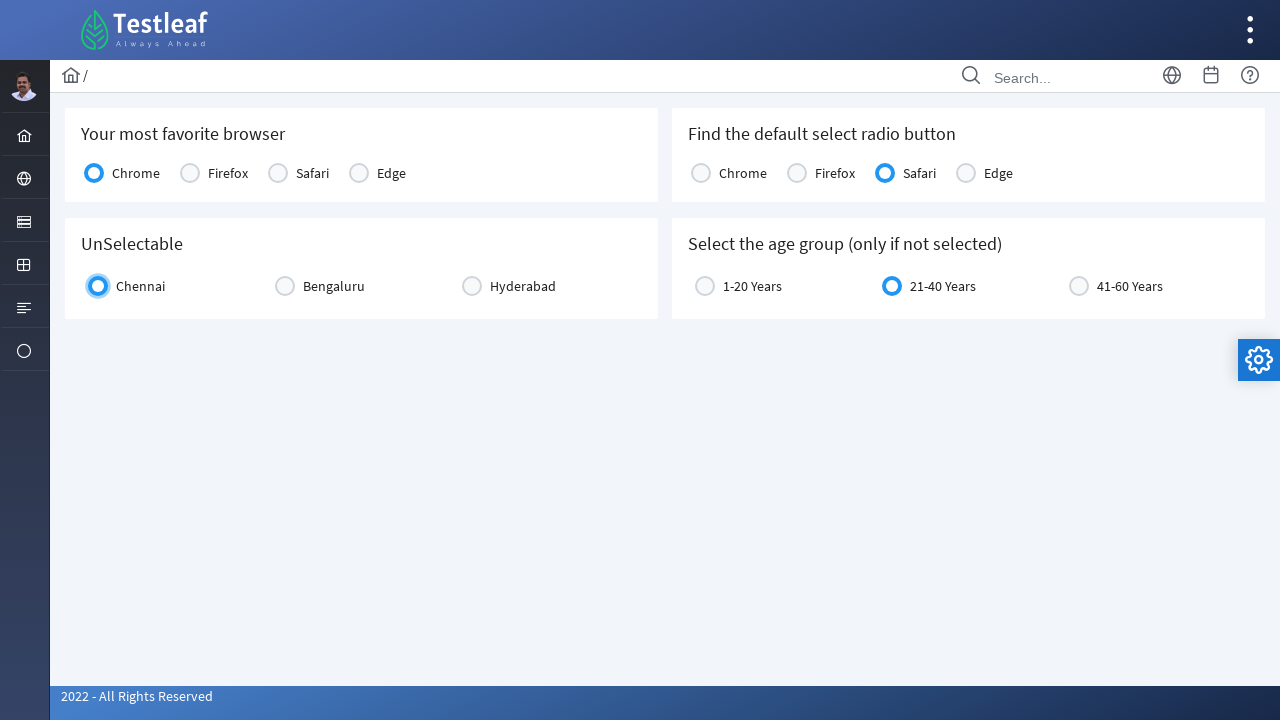

Verified 21-40 Years age group radio button is present (already selected)
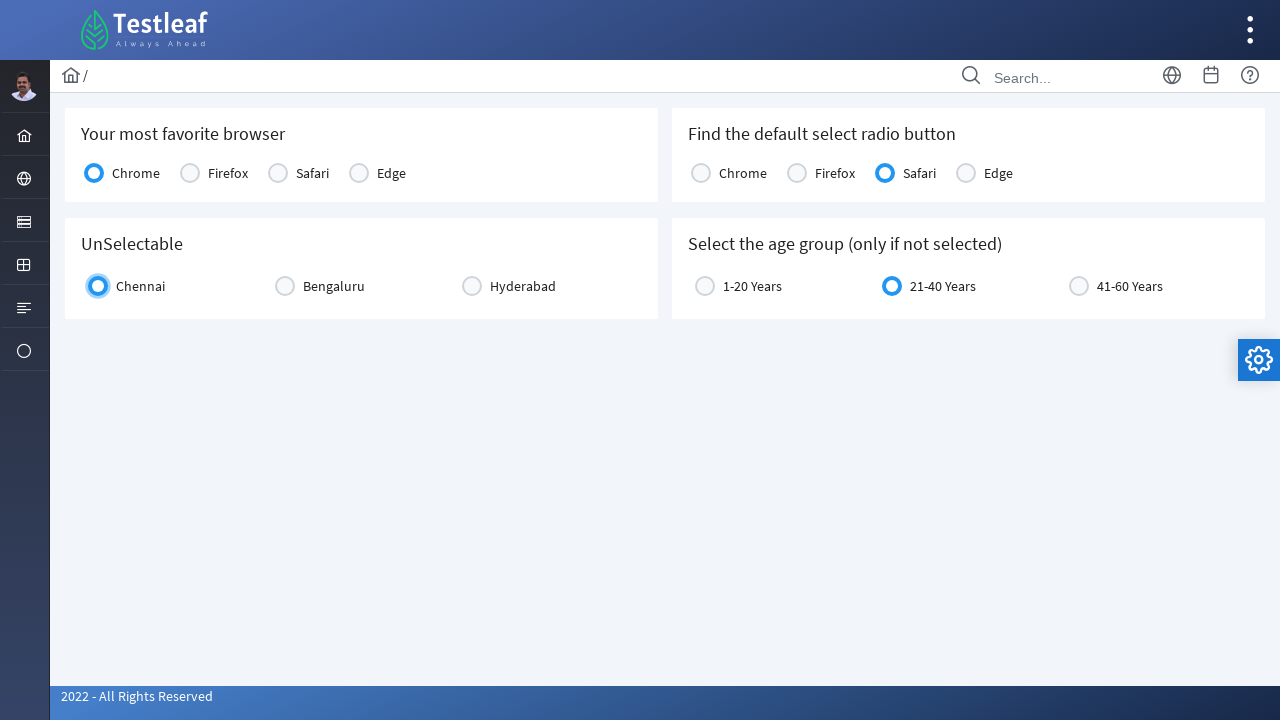

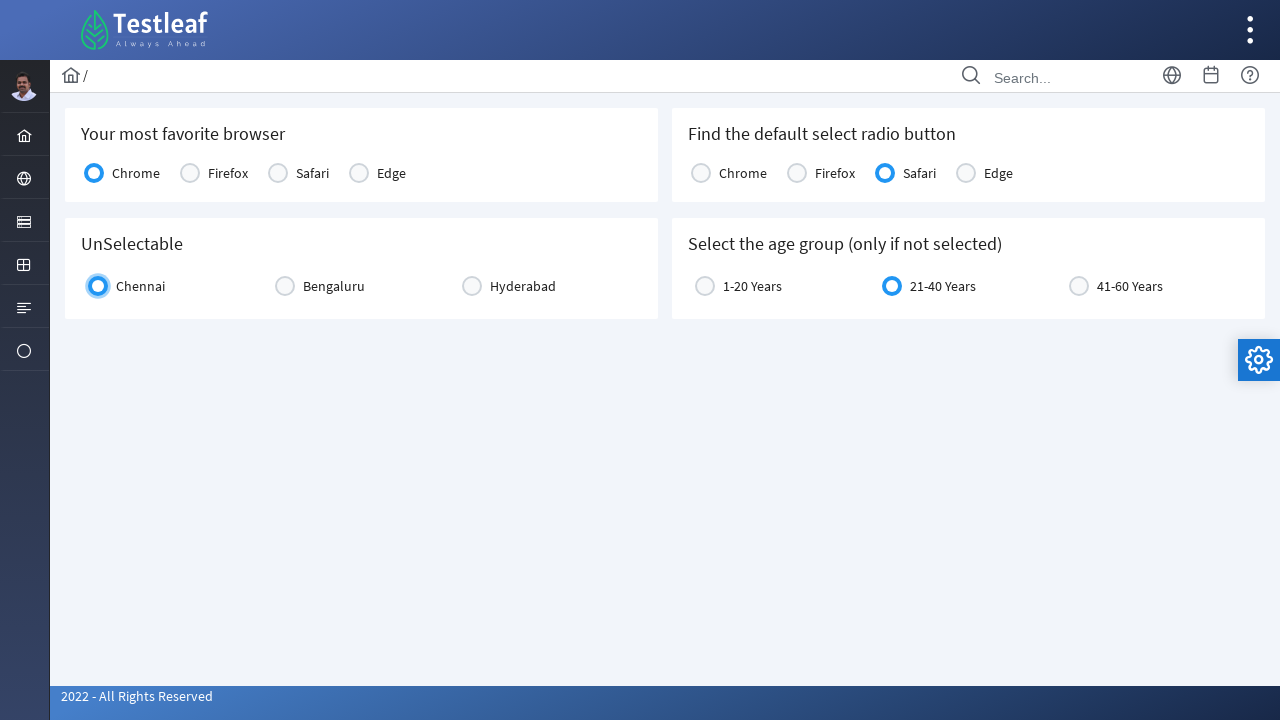